Tests slider functionality by using drag and drop to move the slider 80 pixels horizontally to the right.

Starting URL: https://demoqa.com/slider/

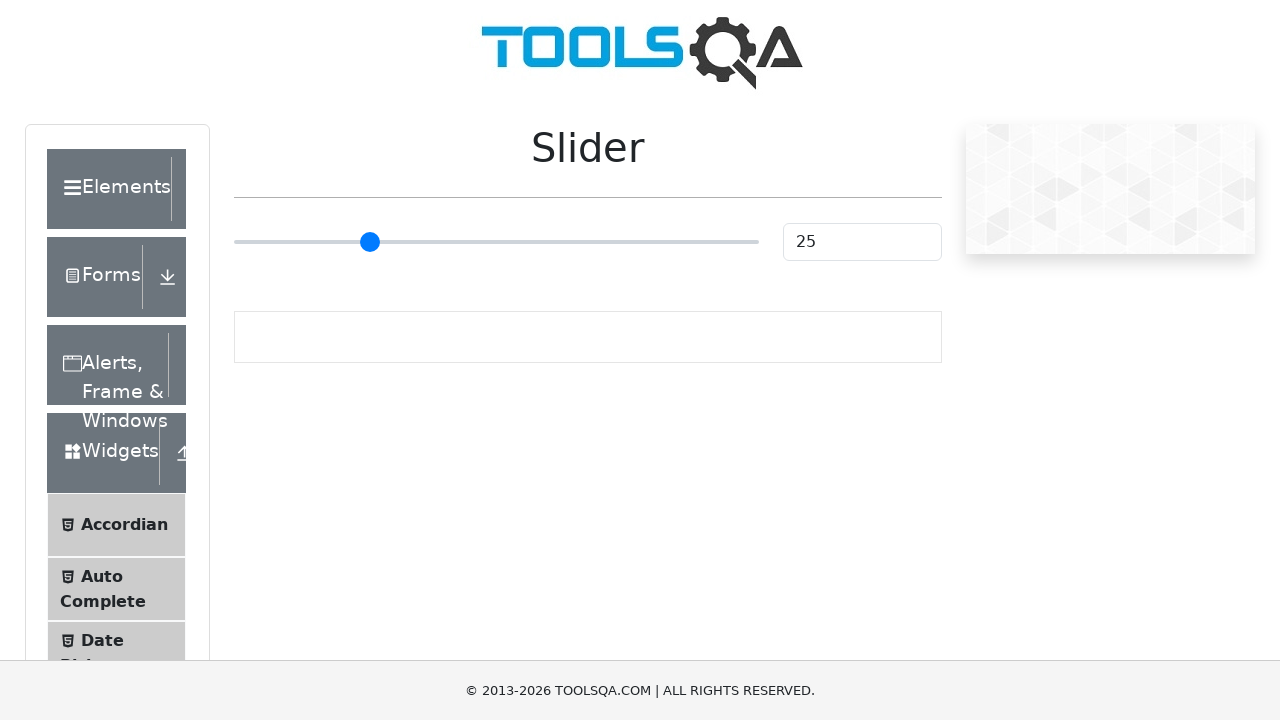

Located slider element
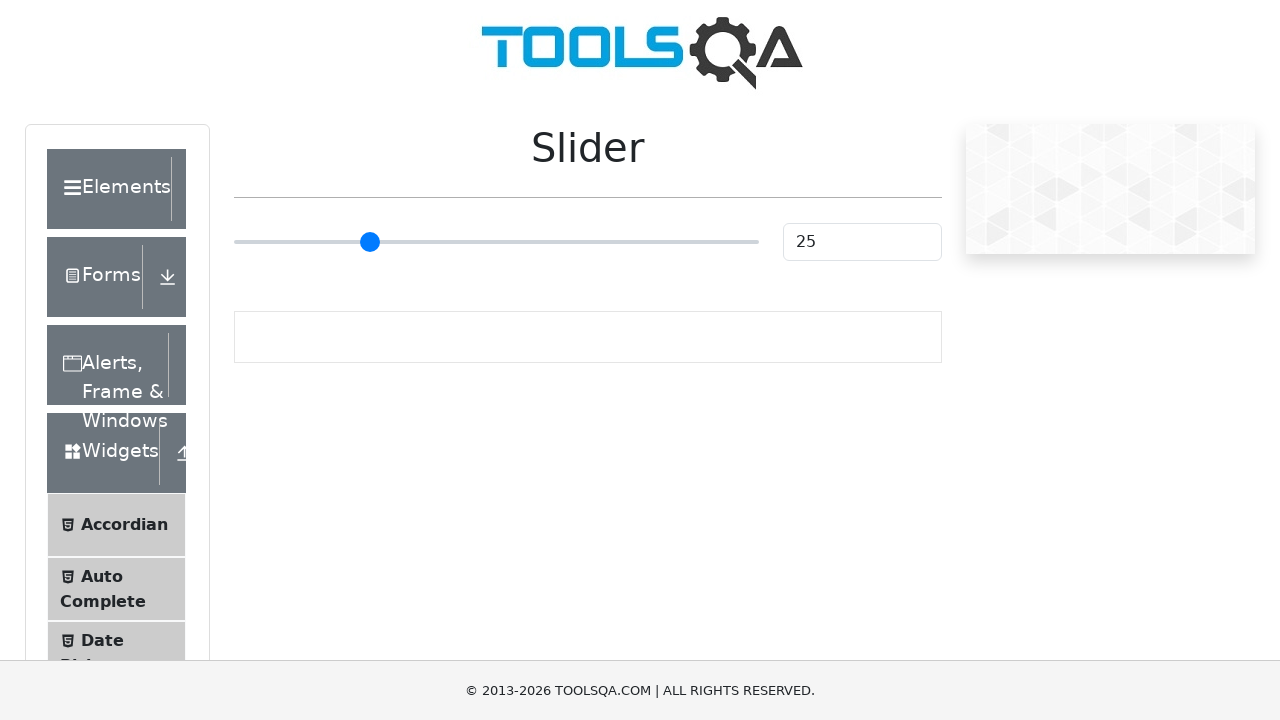

Slider element is now visible
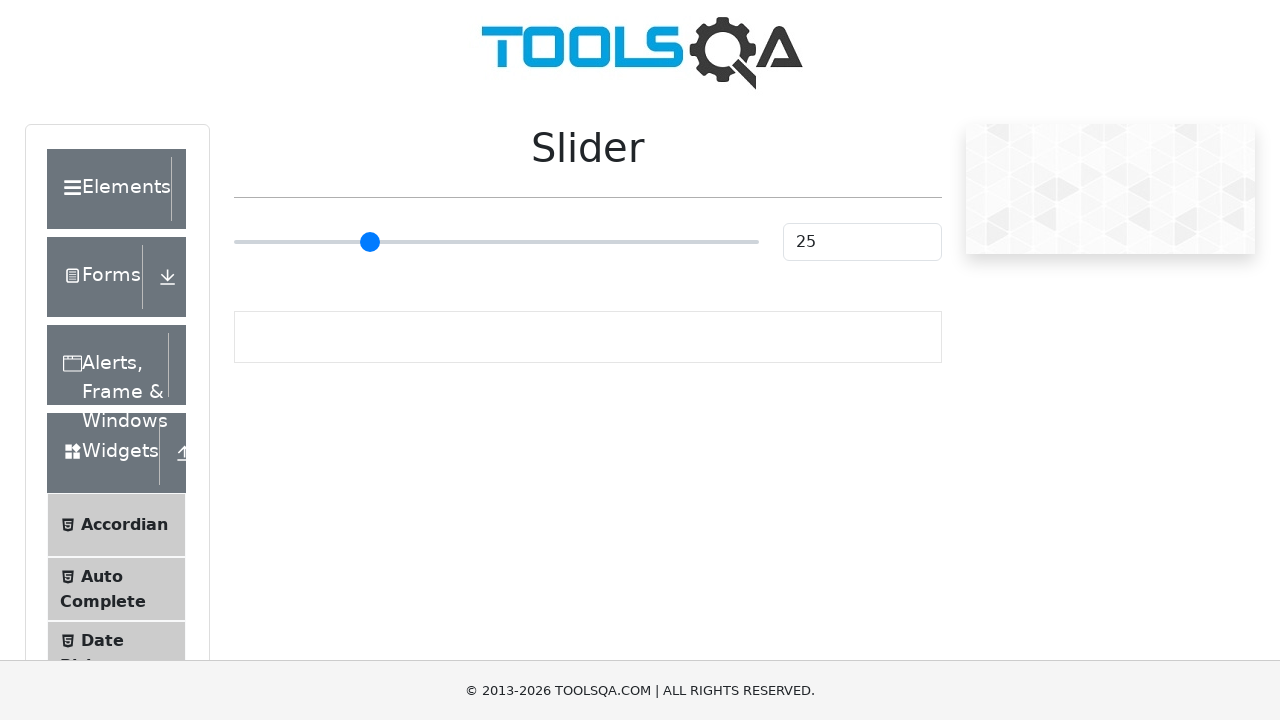

Retrieved slider bounding box for drag calculation
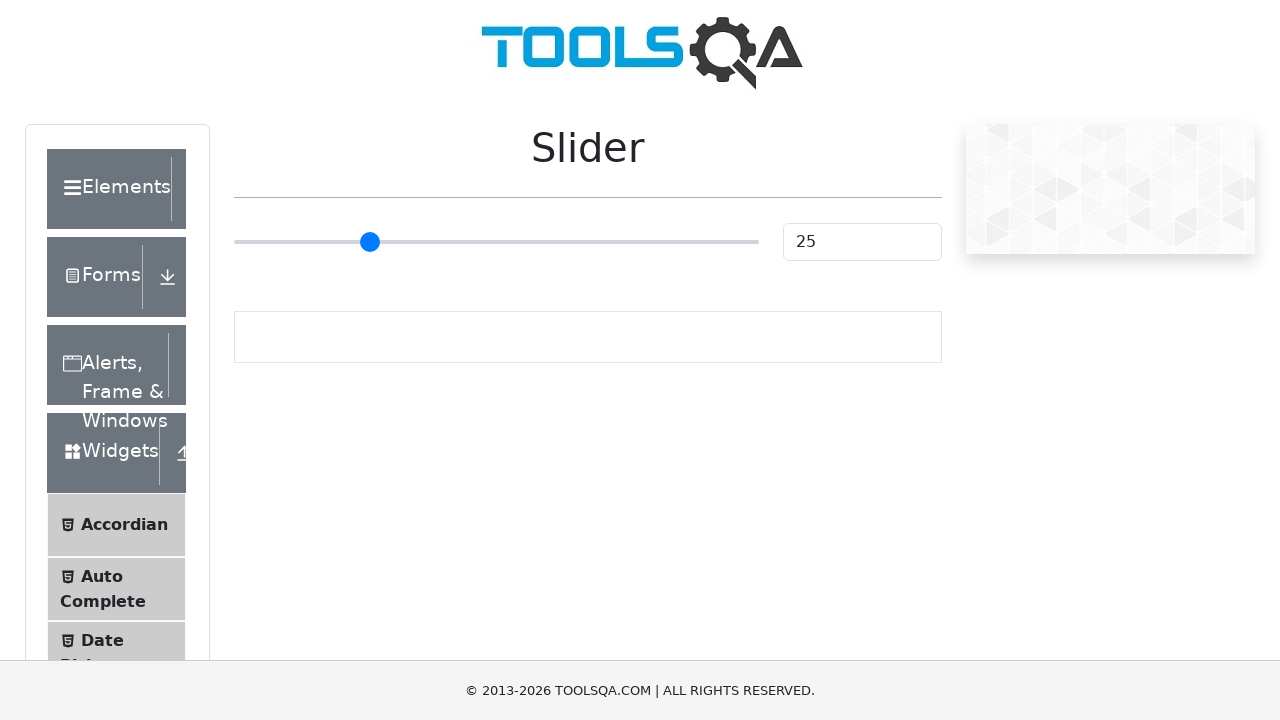

Moved mouse to slider center position at (496, 242)
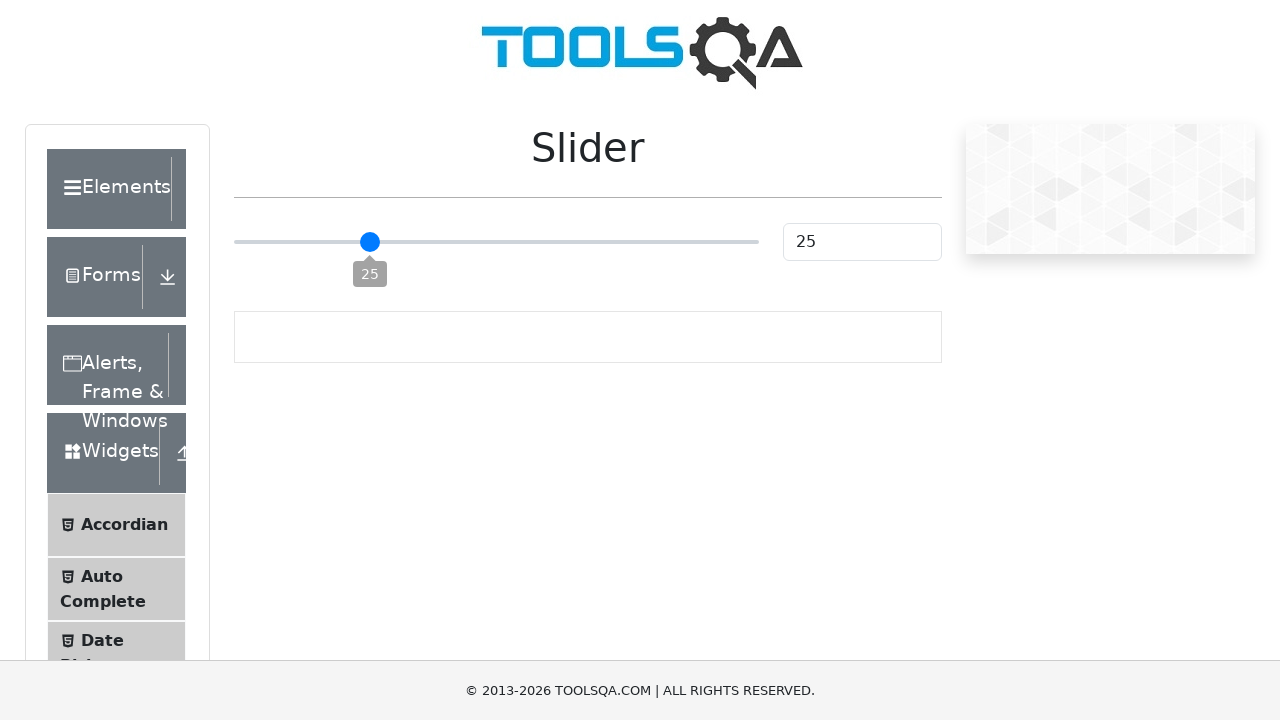

Pressed mouse button down on slider at (496, 242)
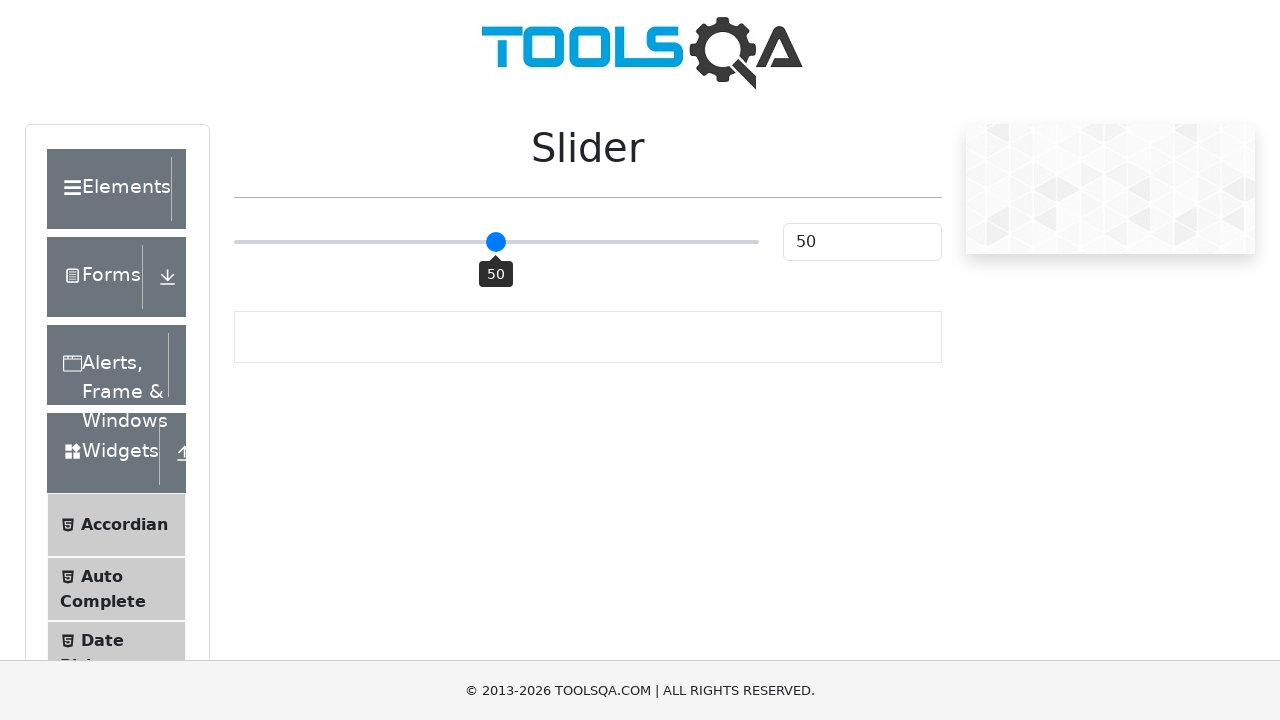

Dragged slider 80 pixels to the right at (576, 242)
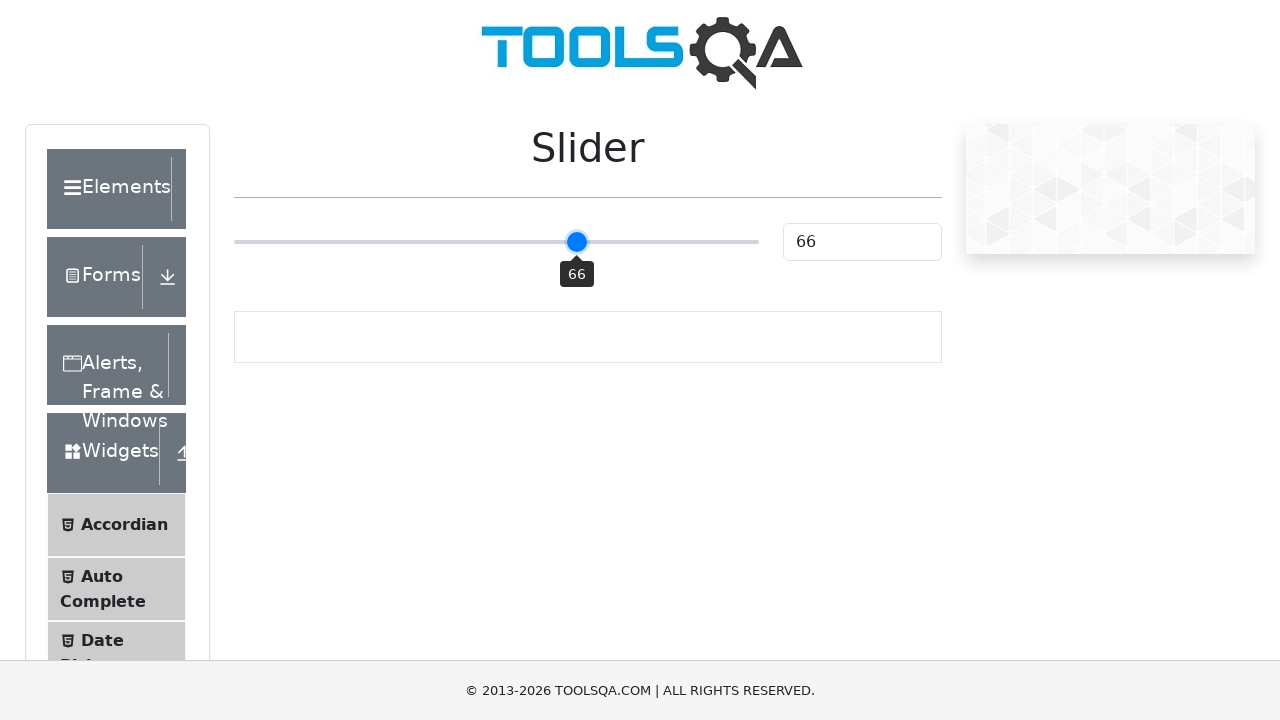

Released mouse button to complete slider drag at (576, 242)
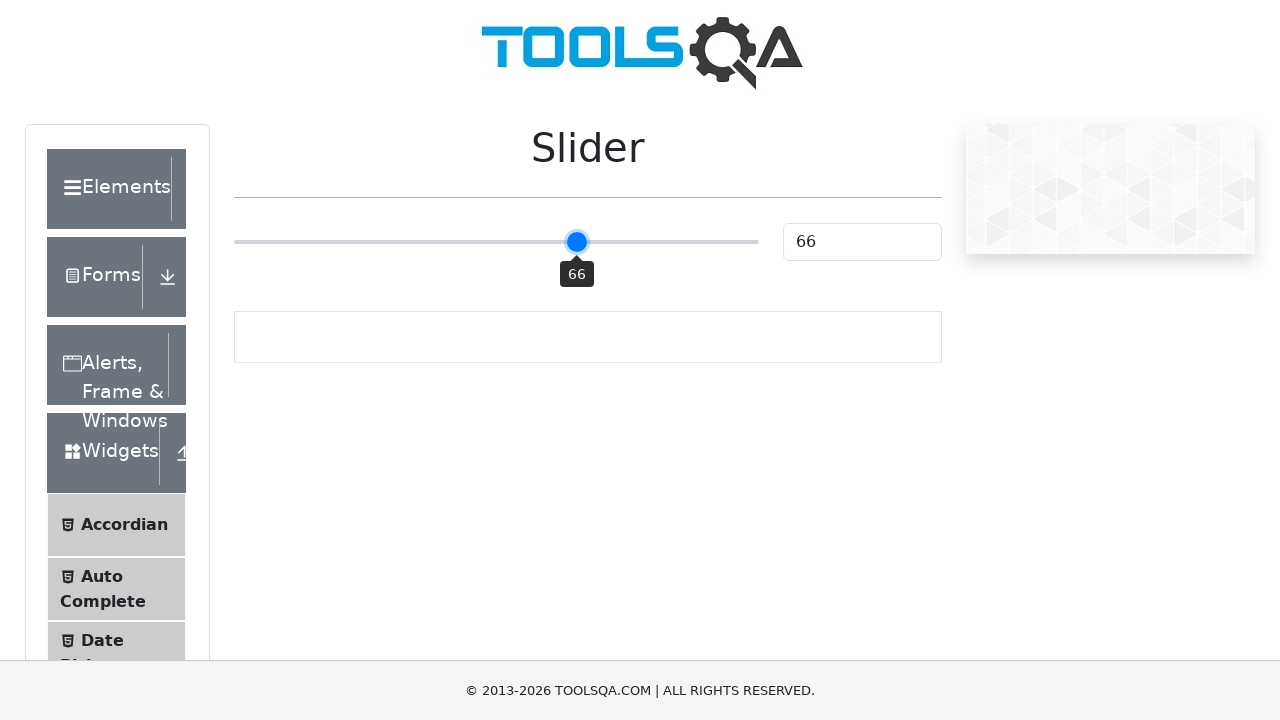

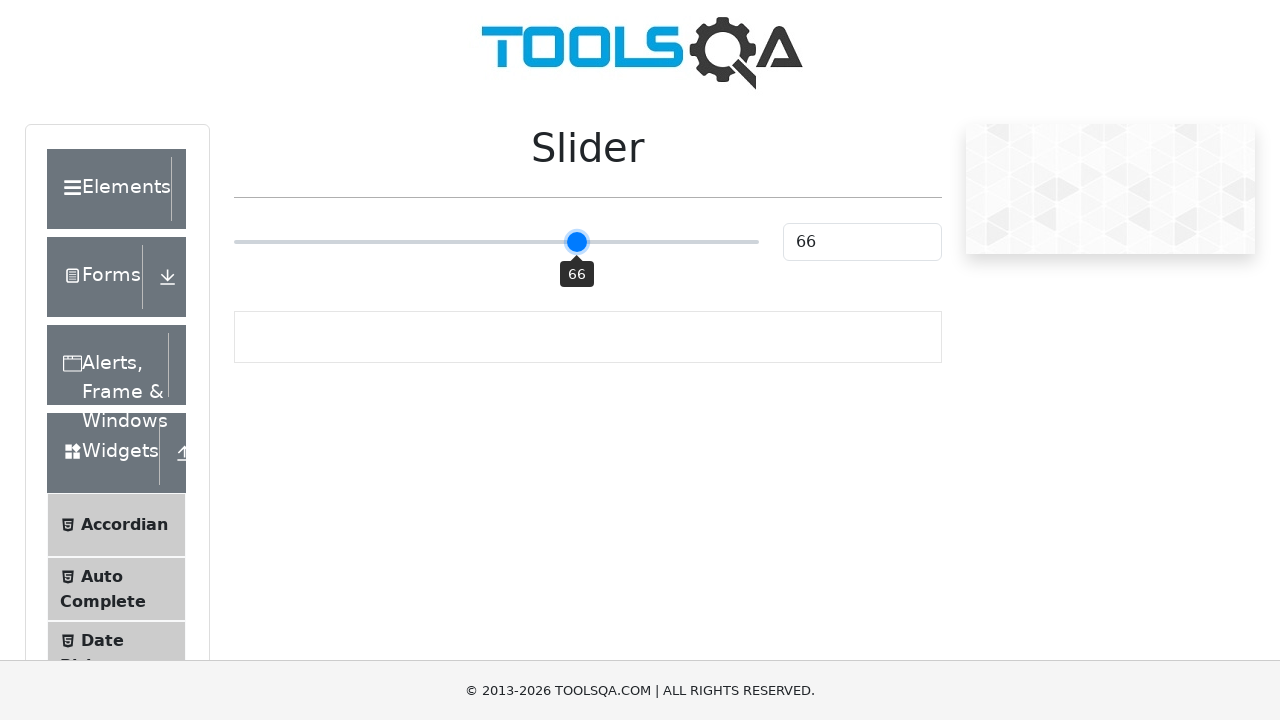